Tests browser navigation by visiting YouTube, verifying the URL contains "youtube", then navigating to testotomasyonu.com and verifying page loads correctly, then navigating back to testotomasyonu.com again.

Starting URL: https://www.youtube.com/

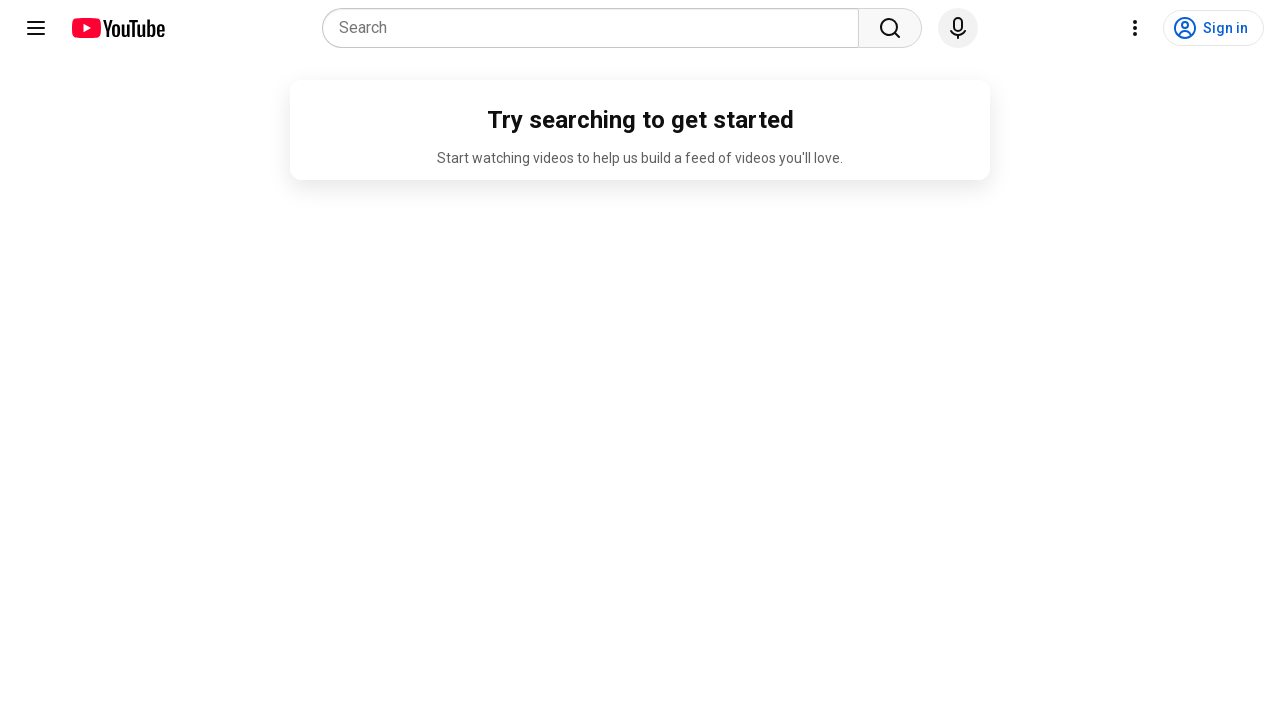

Verified YouTube URL contains 'youtube'
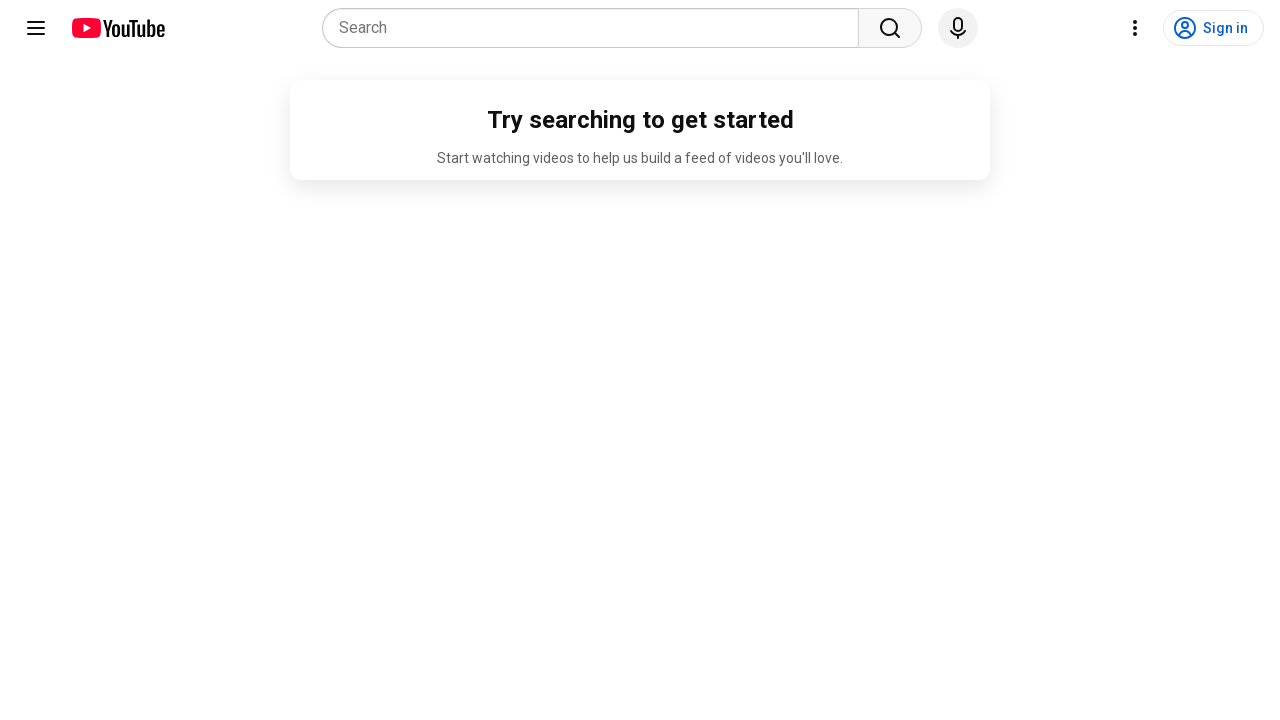

YouTube URL test passed
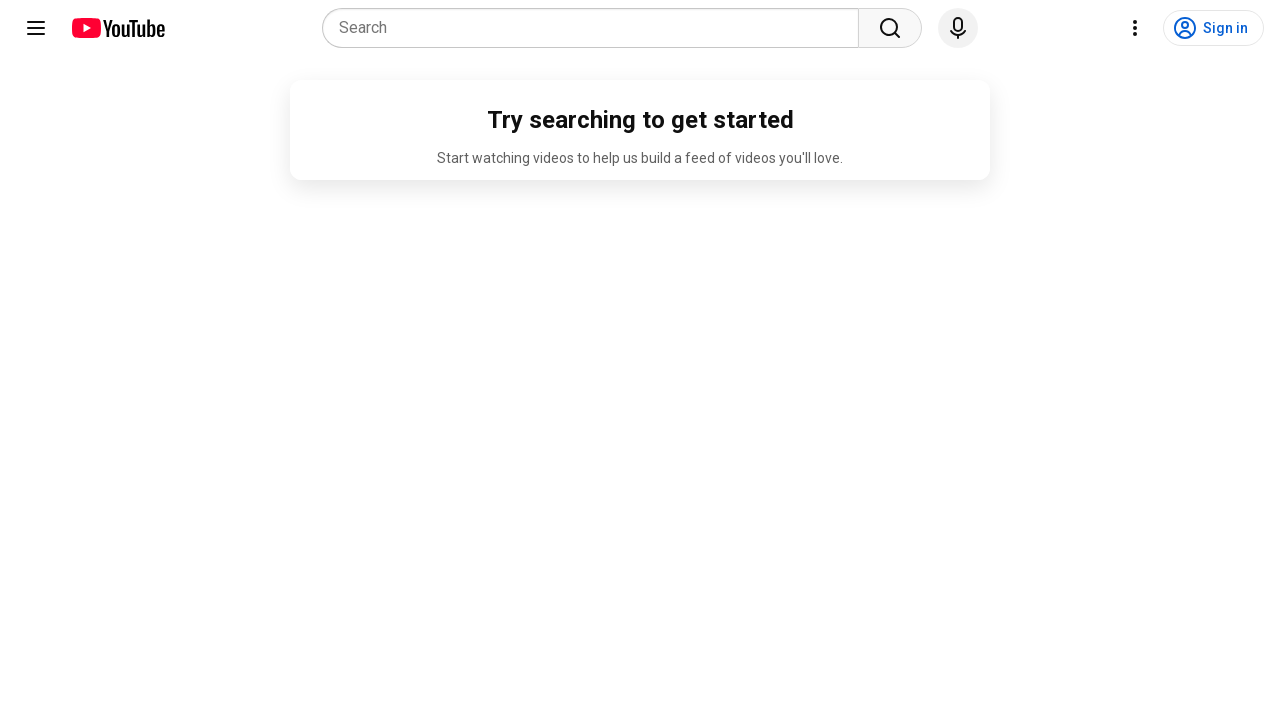

Navigated to testotomasyonu.com
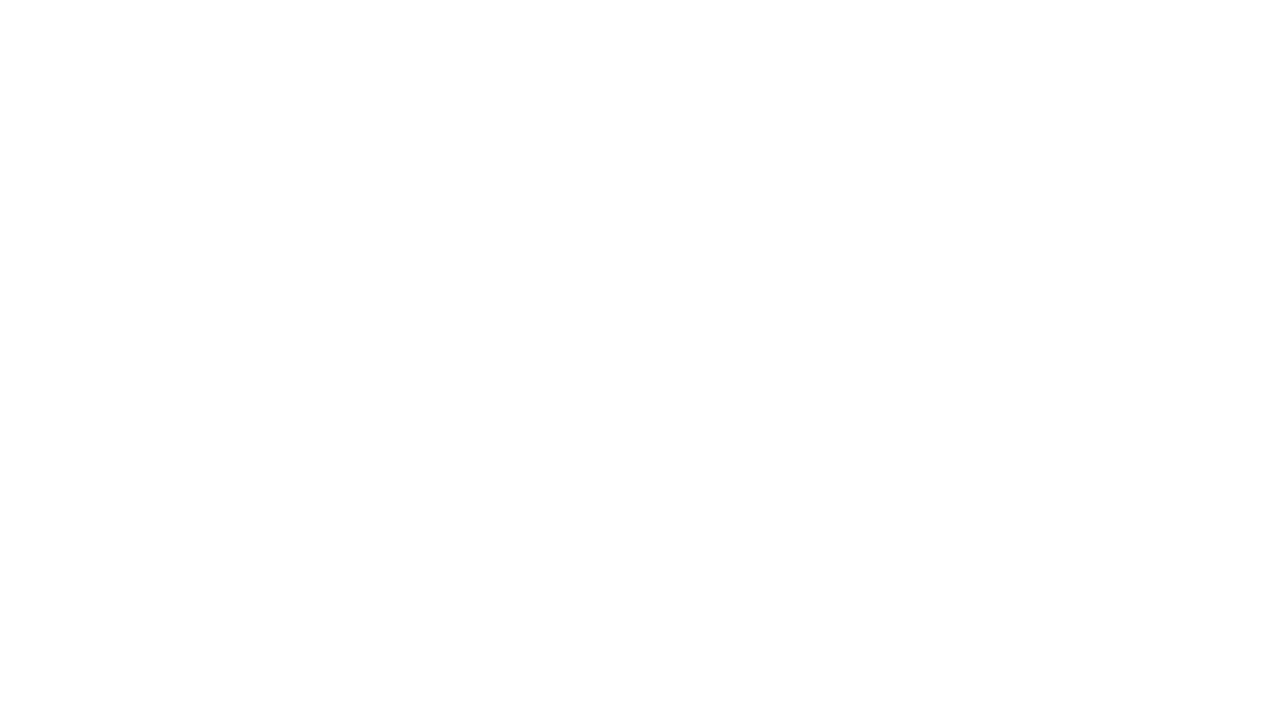

testotomasyonu.com page loaded (domcontentloaded)
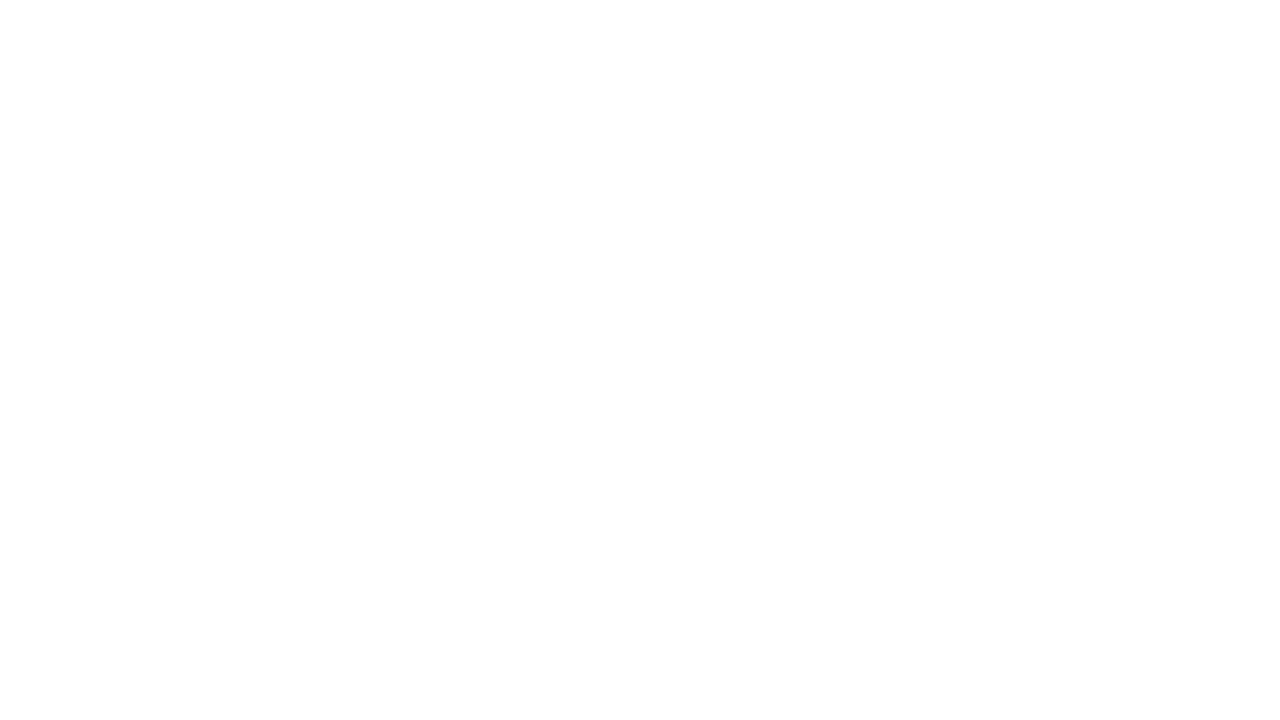

Navigated to testotomasyonu.com again
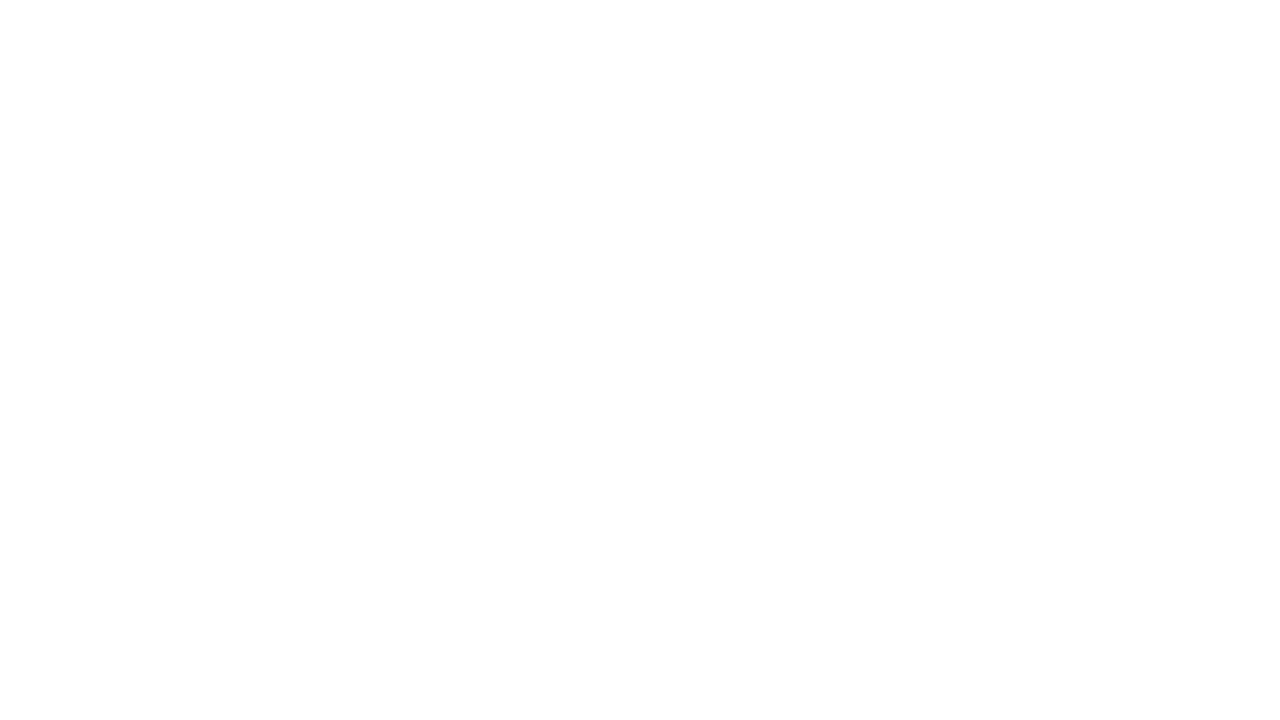

testotomasyonu.com page loaded again (domcontentloaded)
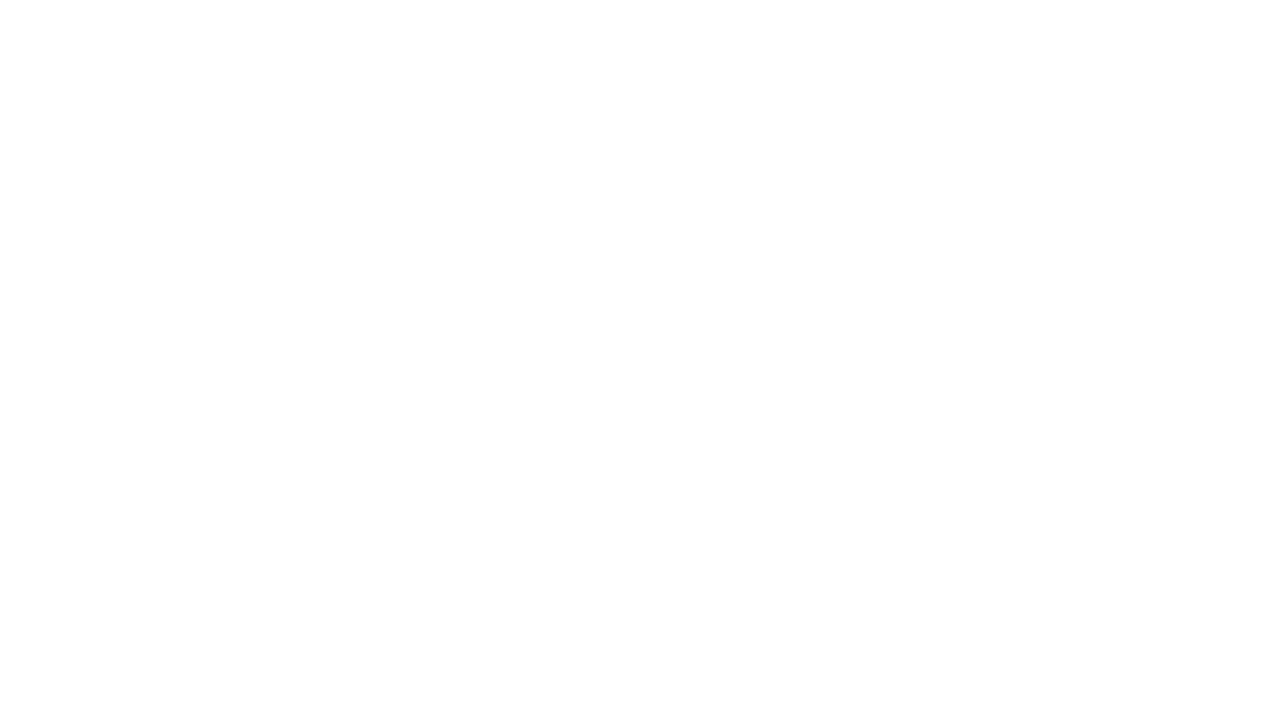

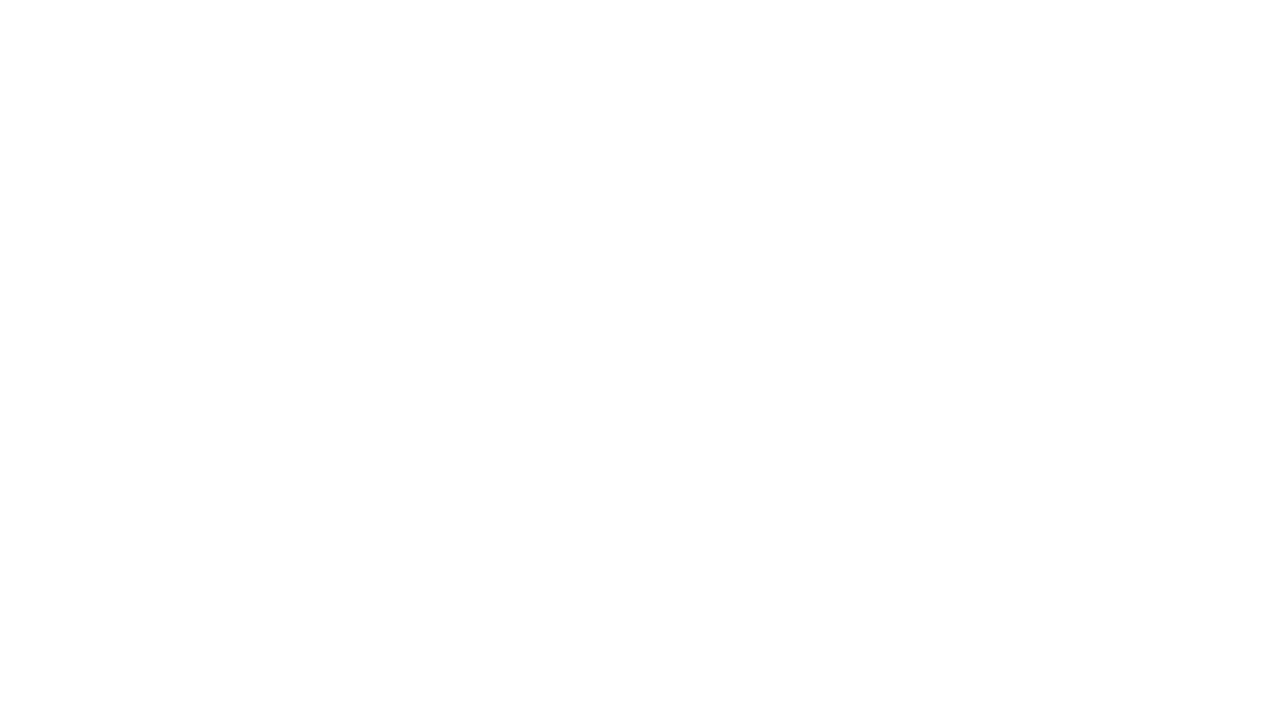